Tests the add/remove elements functionality by clicking "Add Element" button, verifying a Delete button appears, clicking the Delete button, and verifying it's removed from the page.

Starting URL: https://practice.cydeo.com/add_remove_elements/

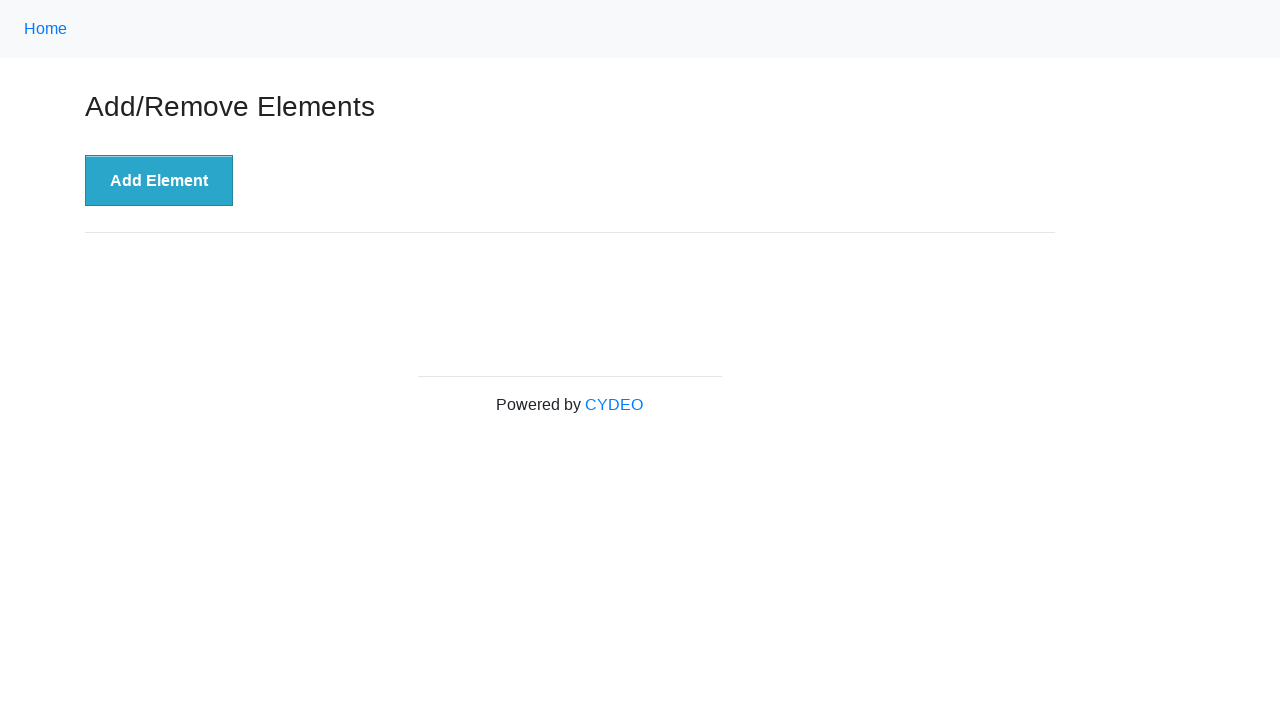

Clicked 'Add Element' button at (159, 181) on xpath=//button[text()='Add Element']
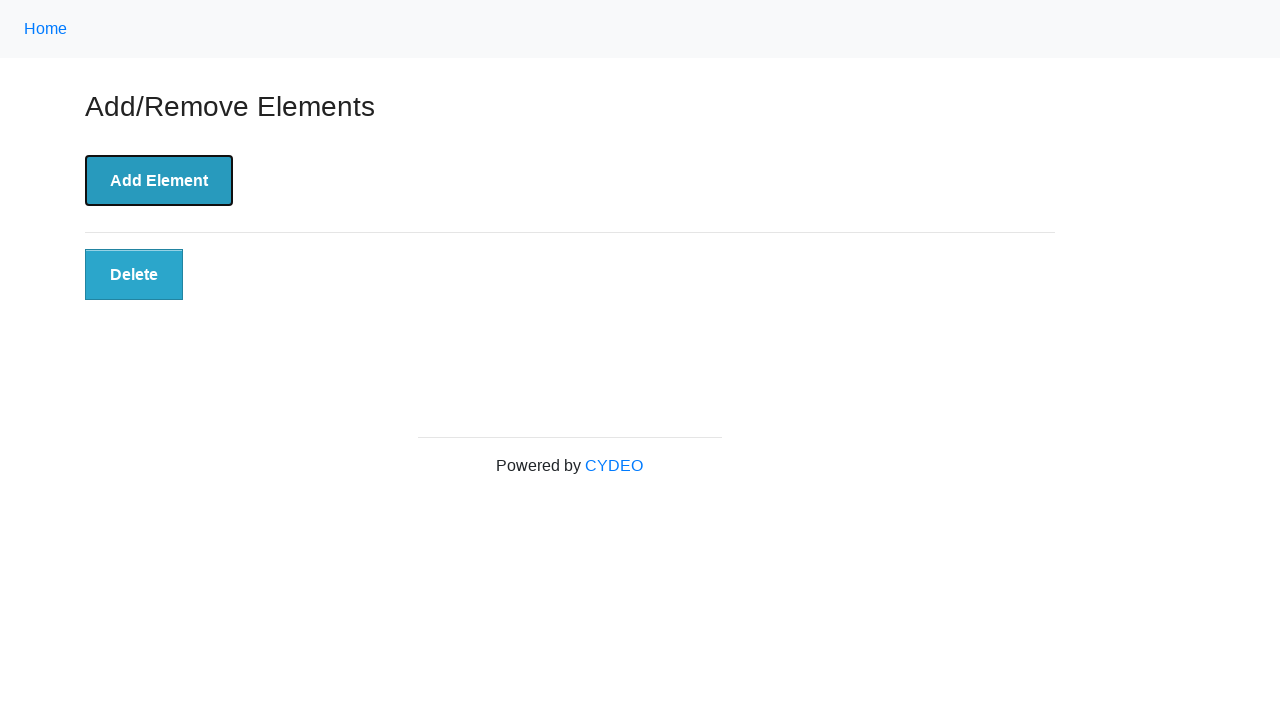

Located Delete button element
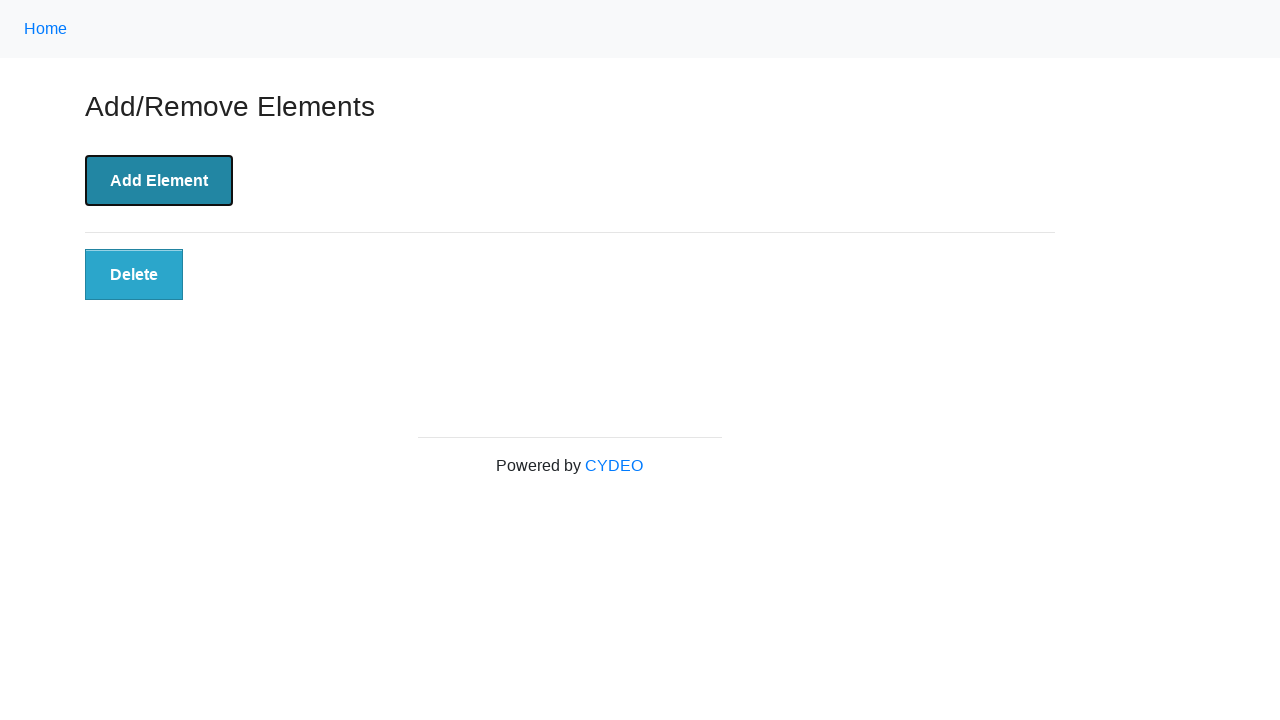

Verified Delete button is visible
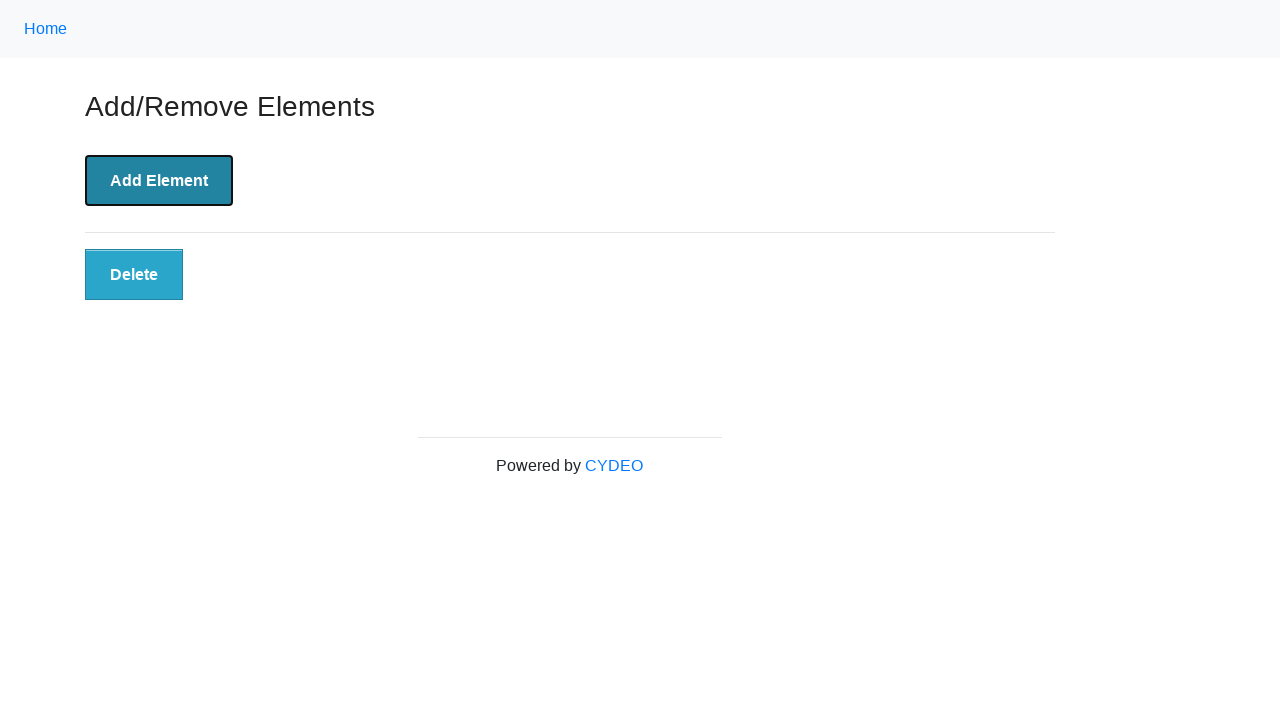

Clicked Delete button to remove element at (134, 275) on xpath=//button[@class='added-manually']
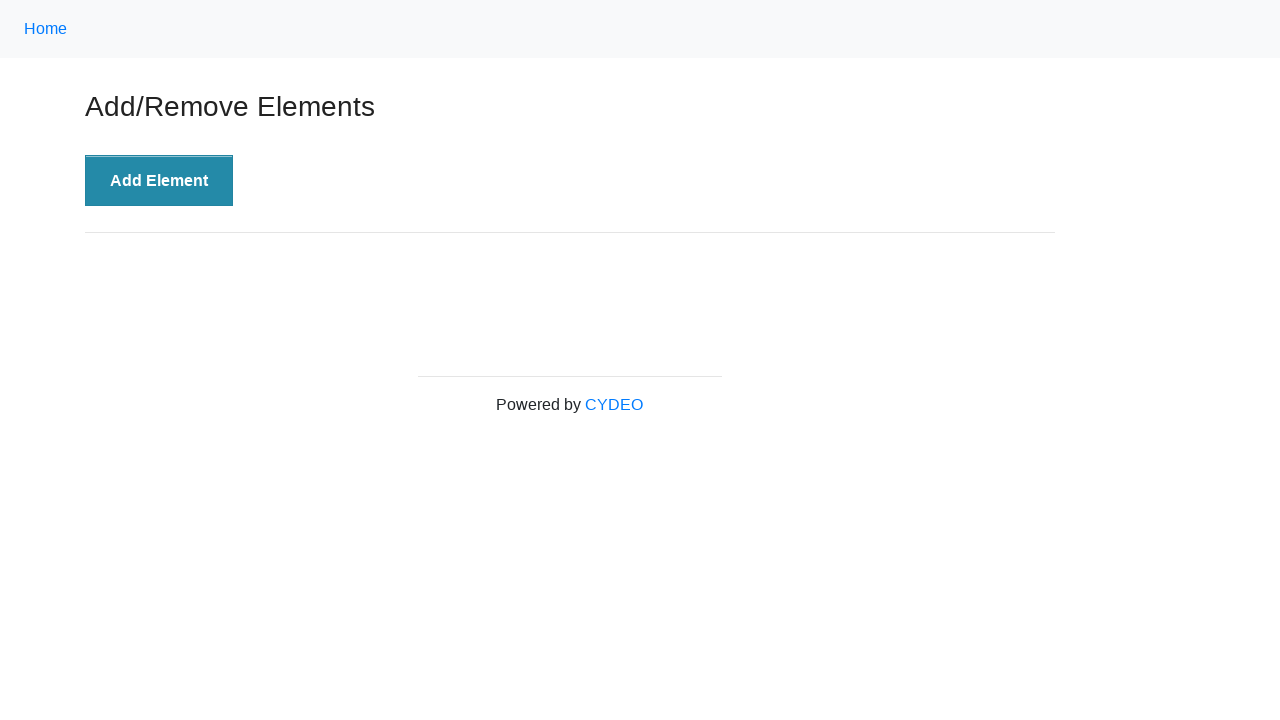

Verified Delete button is removed from page
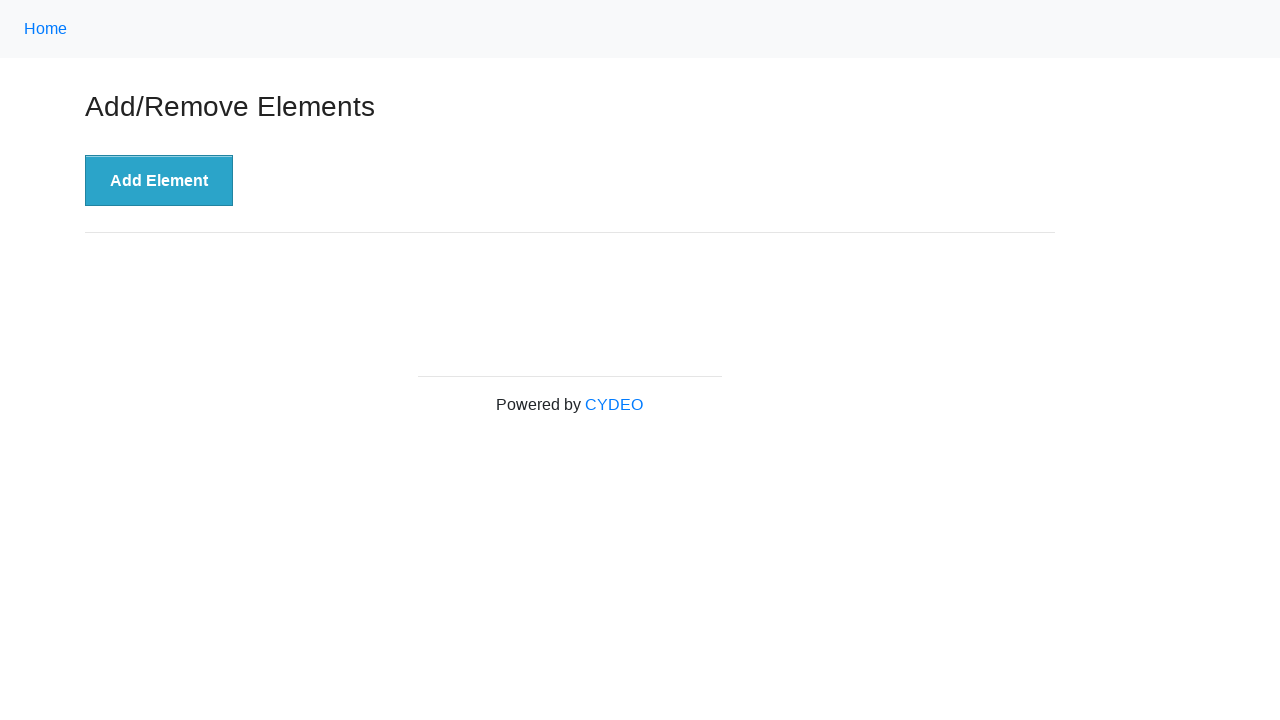

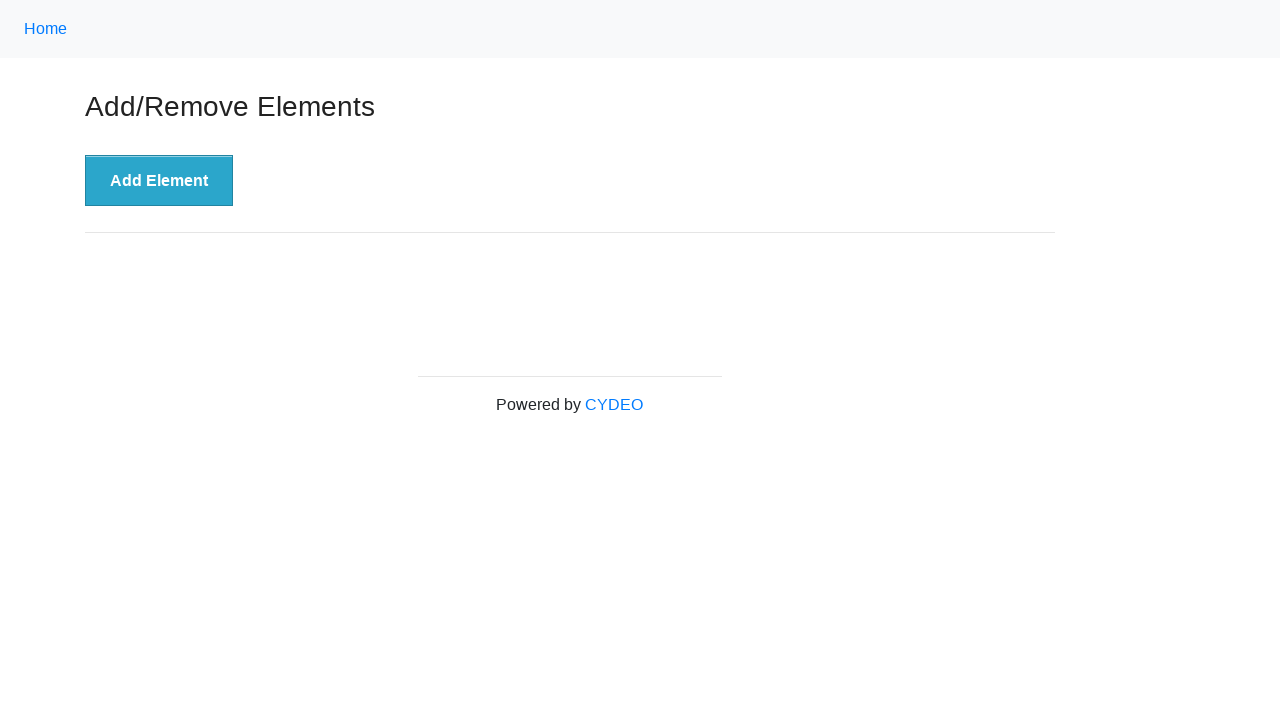